Tests double-click functionality by navigating to the Elements section, clicking on Buttons, and performing a double-click action to verify the success message appears.

Starting URL: https://demoqa.com/

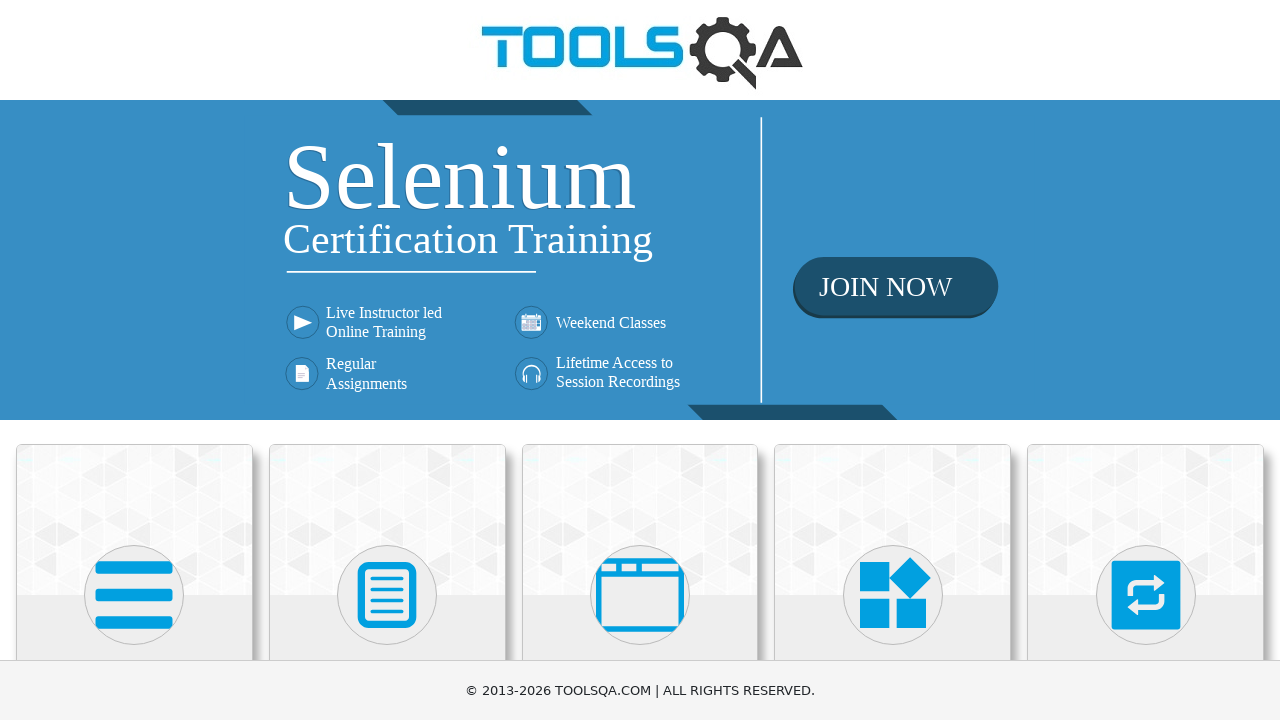

Navigated to DemoQA home page
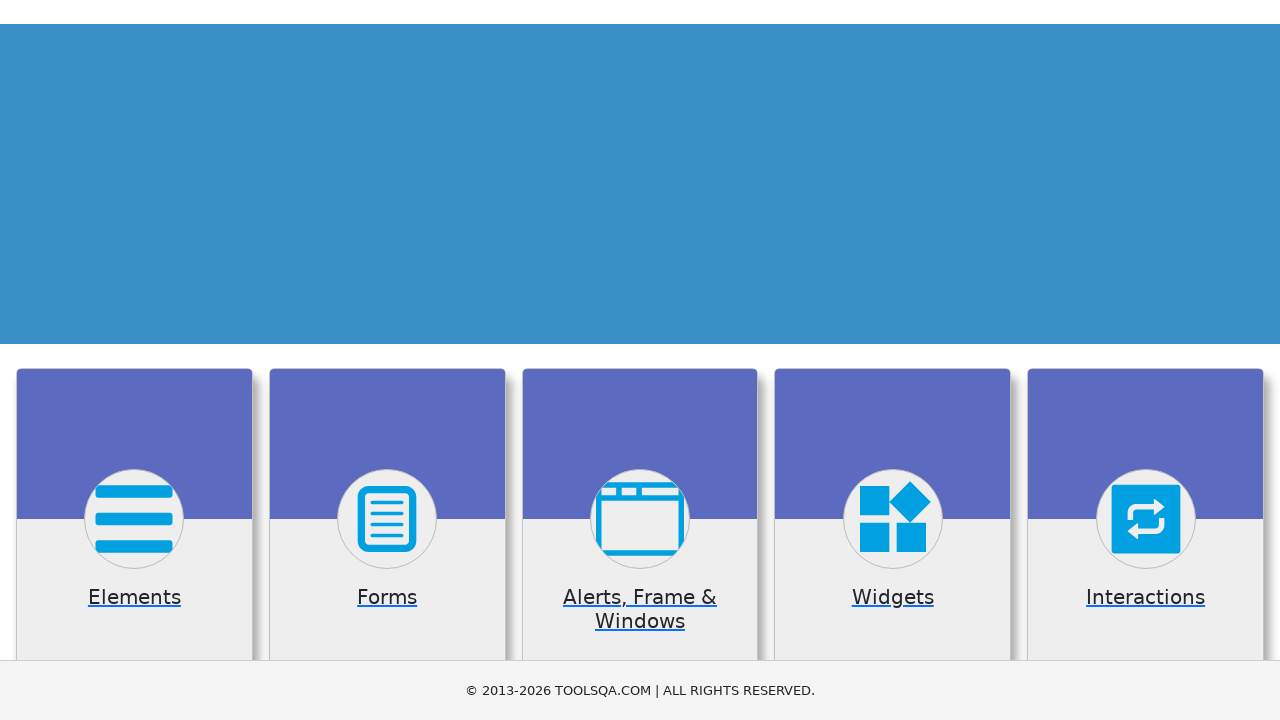

Clicked on Elements card at (134, 360) on xpath=//h5[text()='Elements']
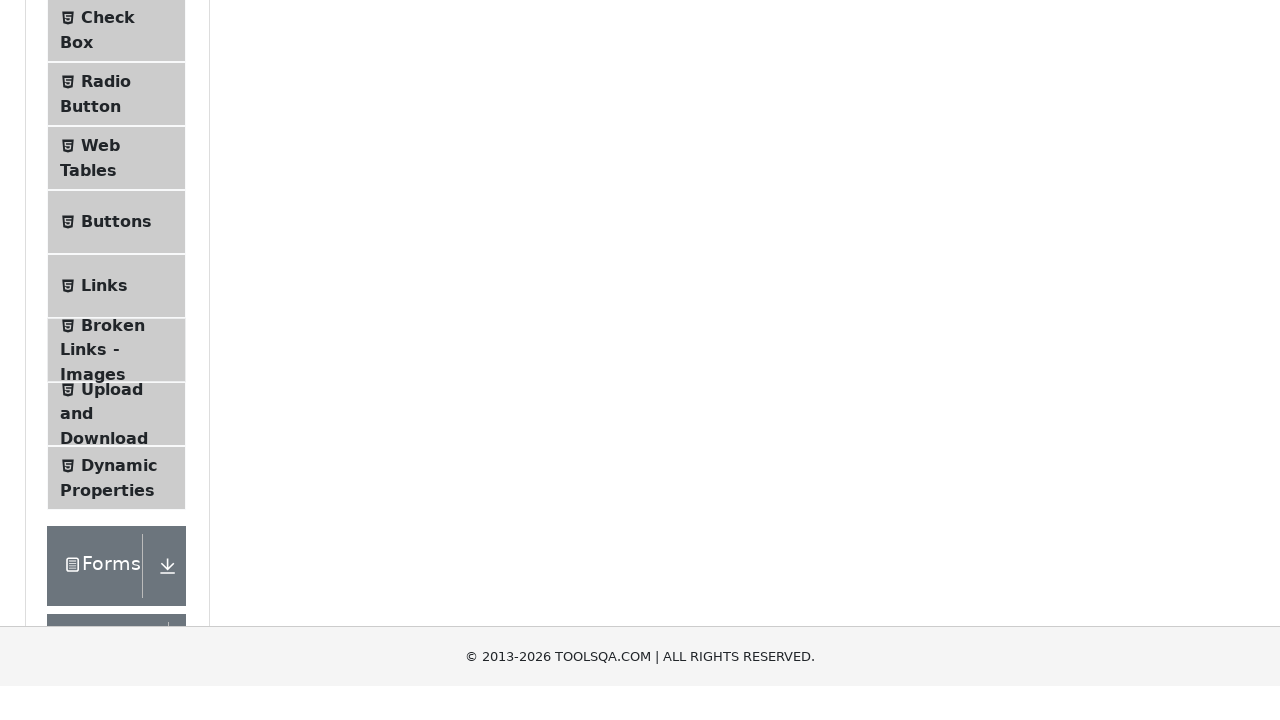

Clicked on Buttons menu item at (116, 517) on xpath=//span[@class='text' and text()='Buttons']
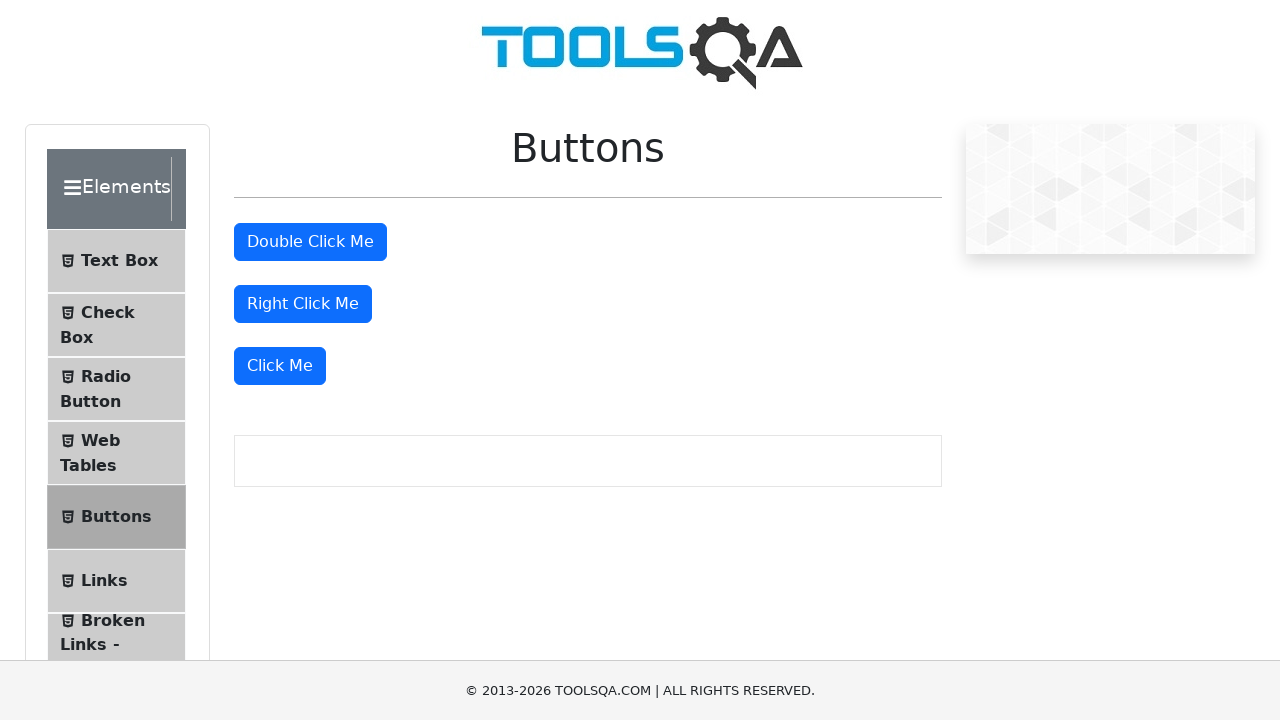

Performed double-click on the double click button at (310, 242) on #doubleClickBtn
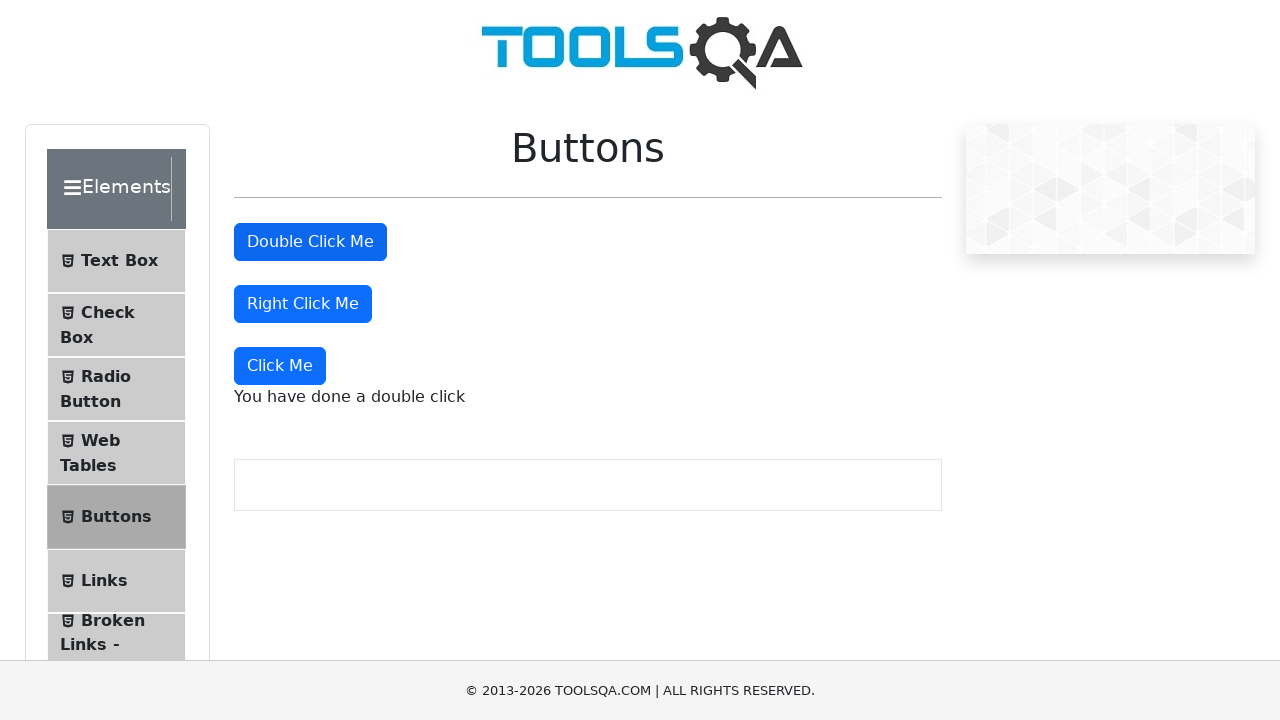

Double click success message element loaded
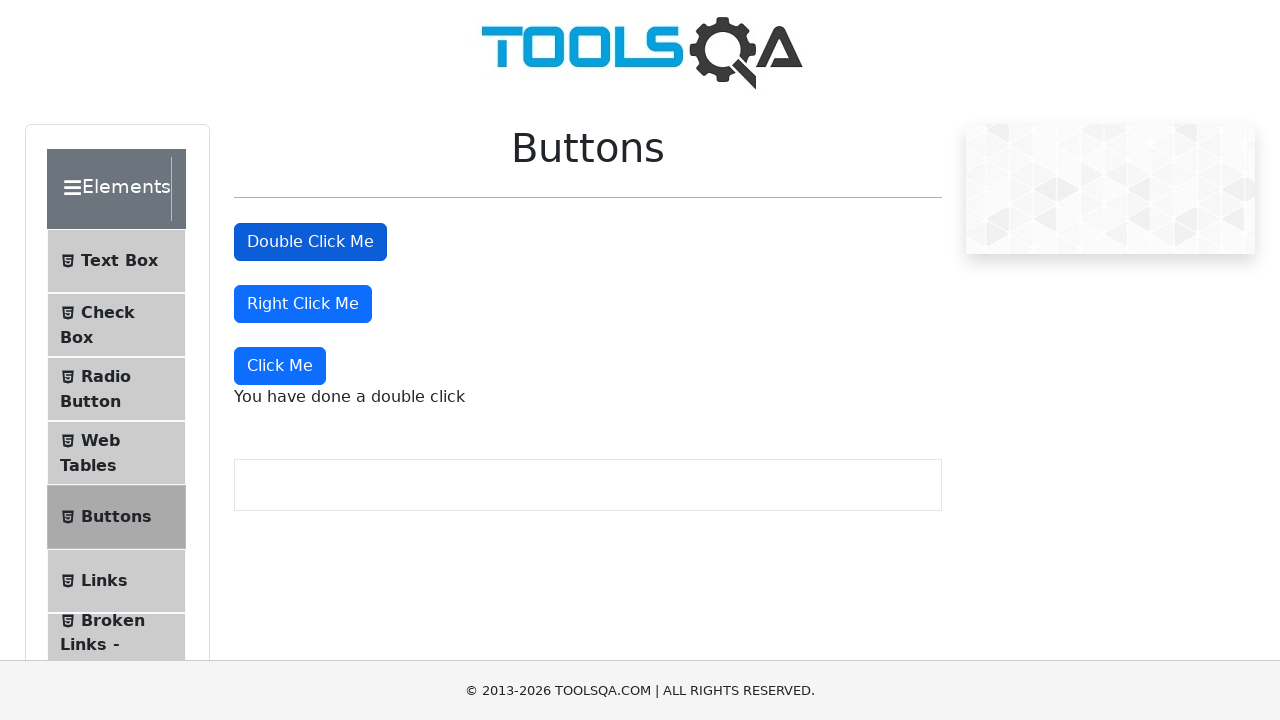

Verified double click success message displays correctly
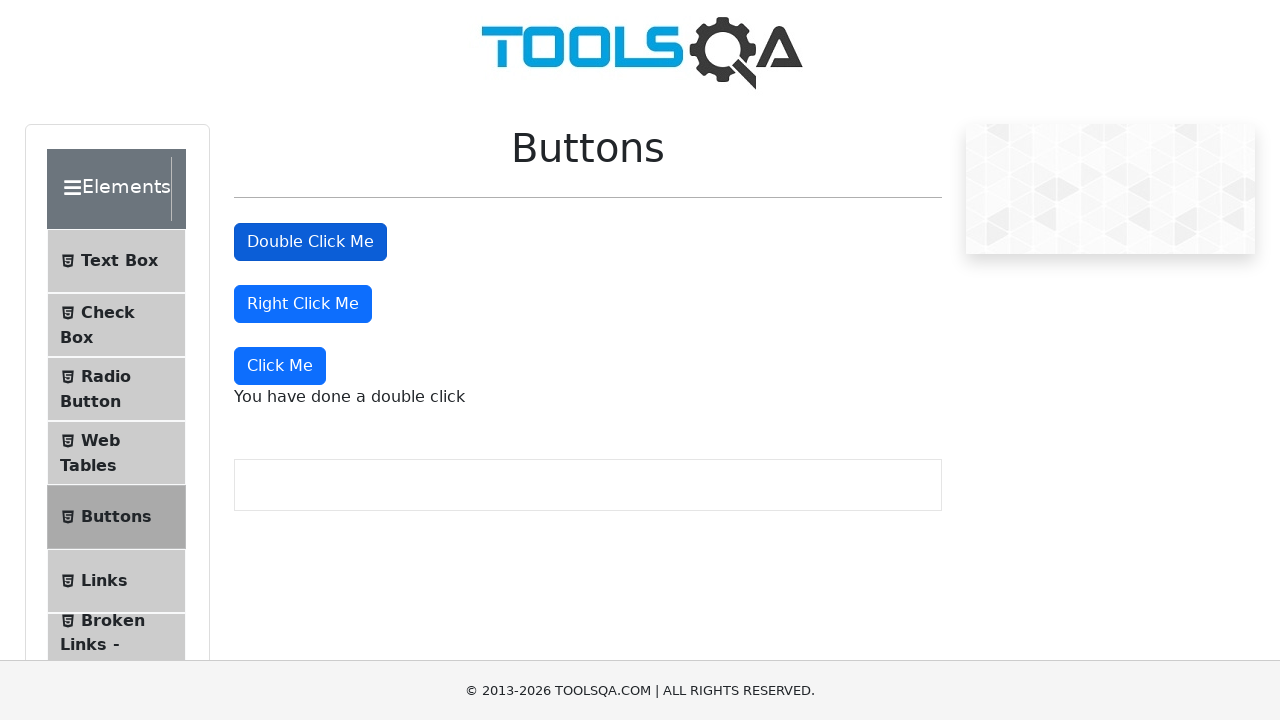

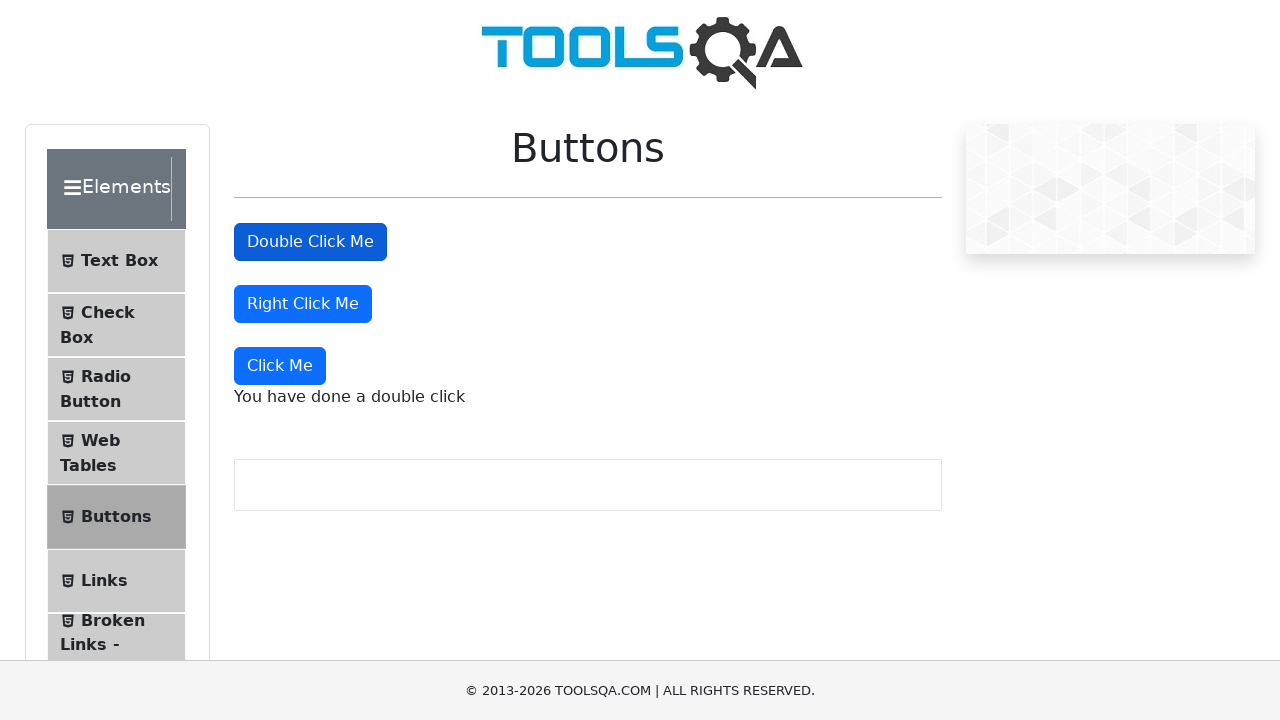